Tests dropdown handling functionality by selecting an option from a dropdown menu and verifying its properties on a test page.

Starting URL: https://omayo.blogspot.com/

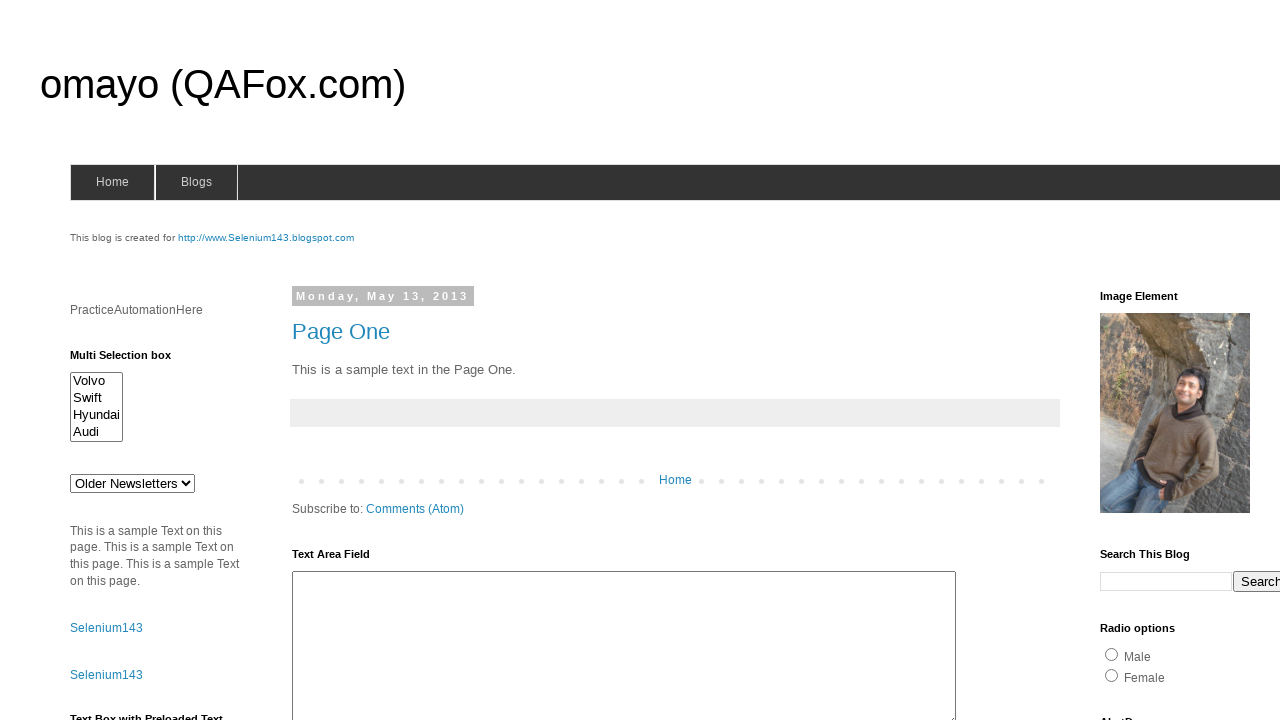

Located dropdown element with id 'drop1'
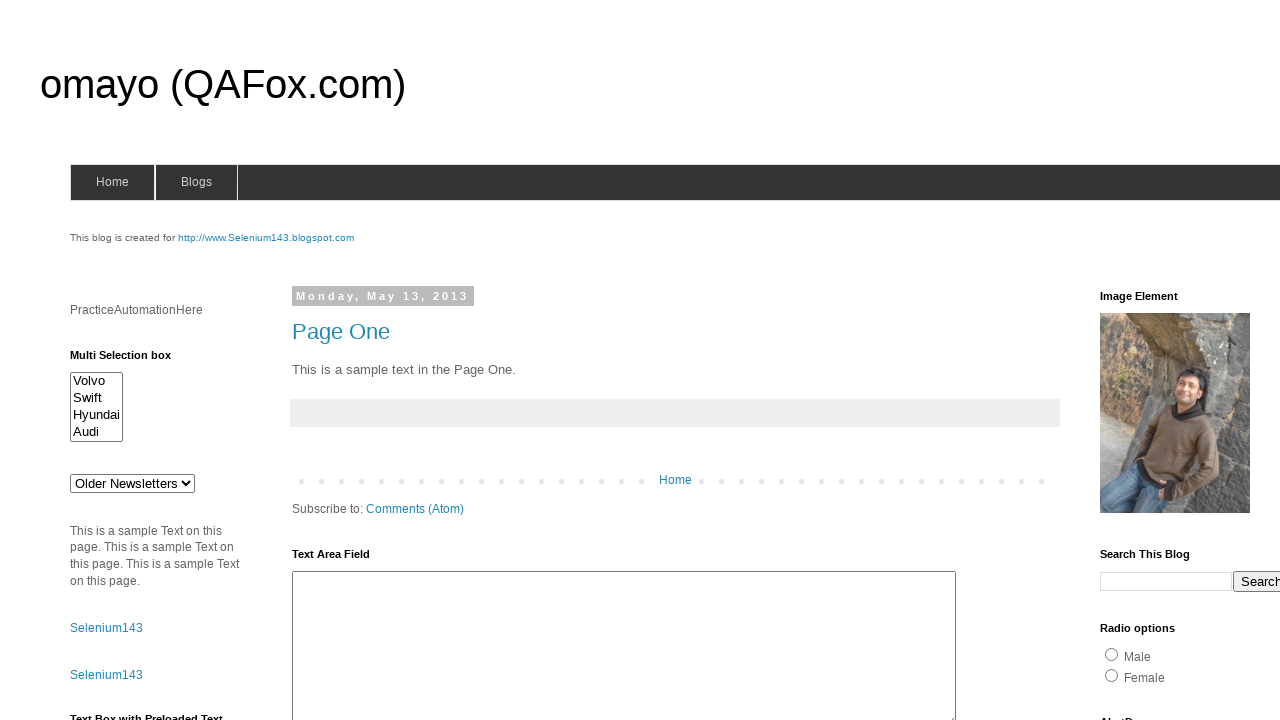

Dropdown element became visible
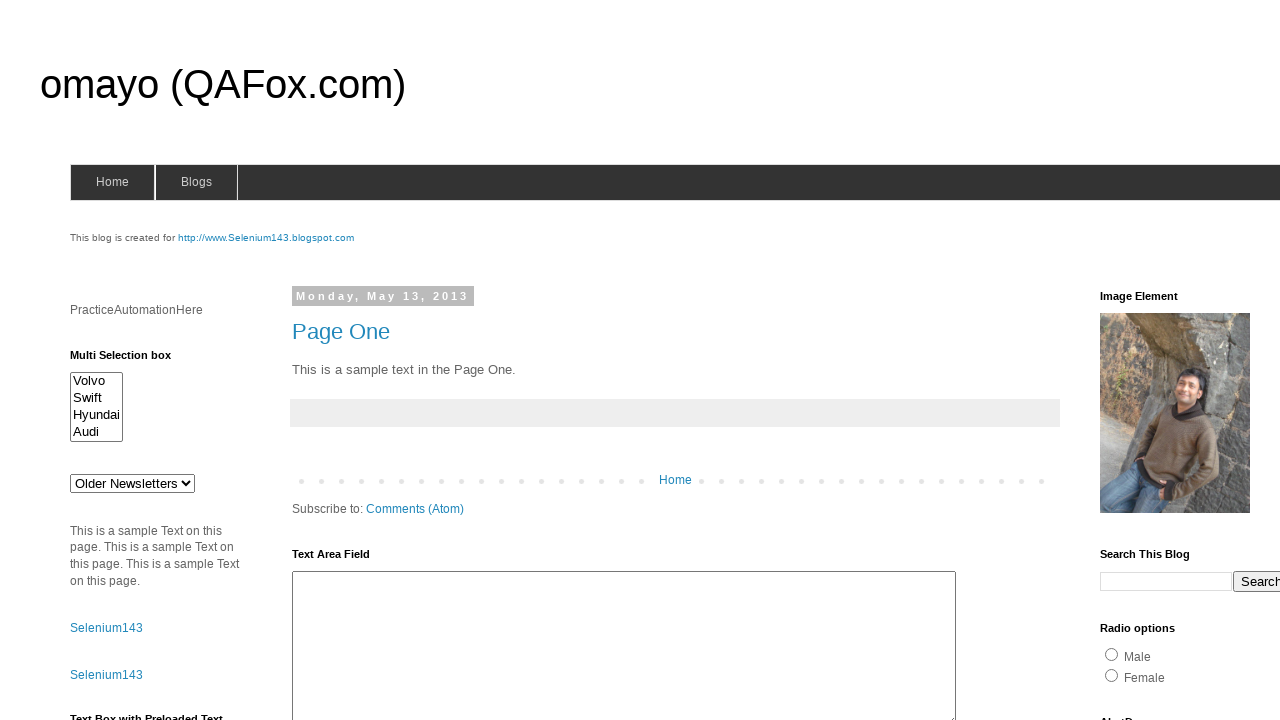

Selected 'doc 3' option from dropdown menu on #drop1
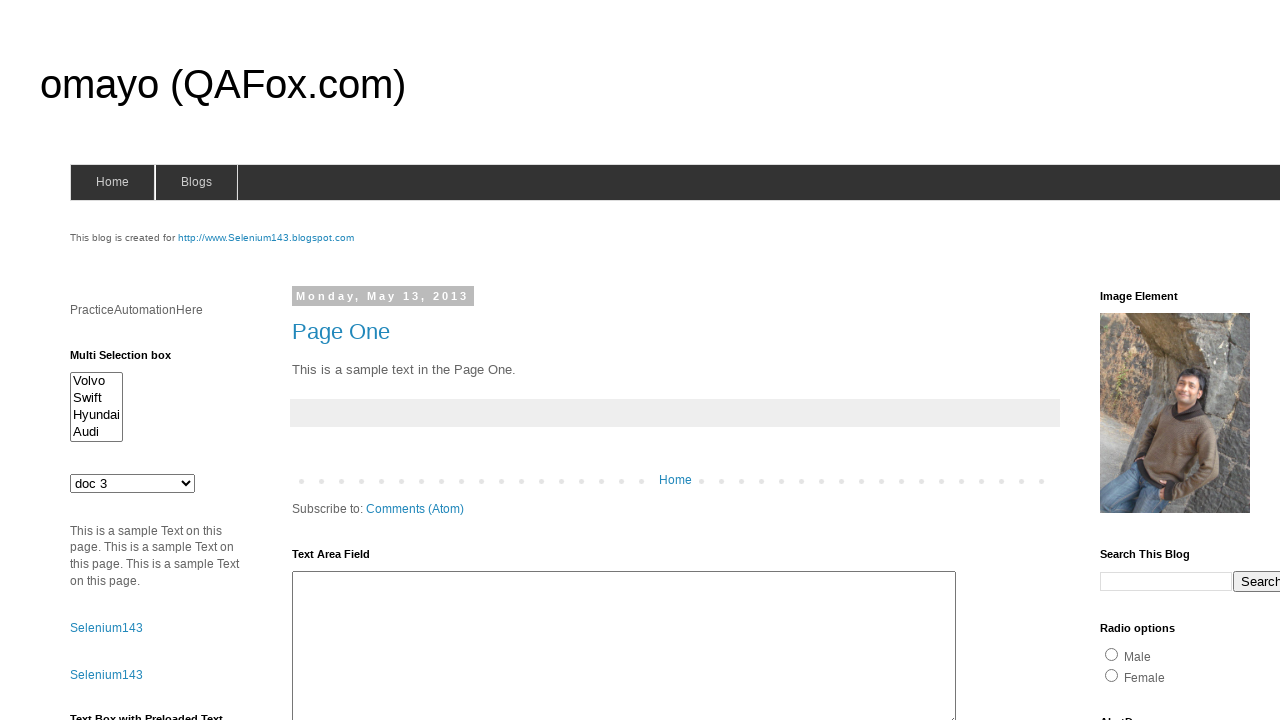

Retrieved selected dropdown value: jkl
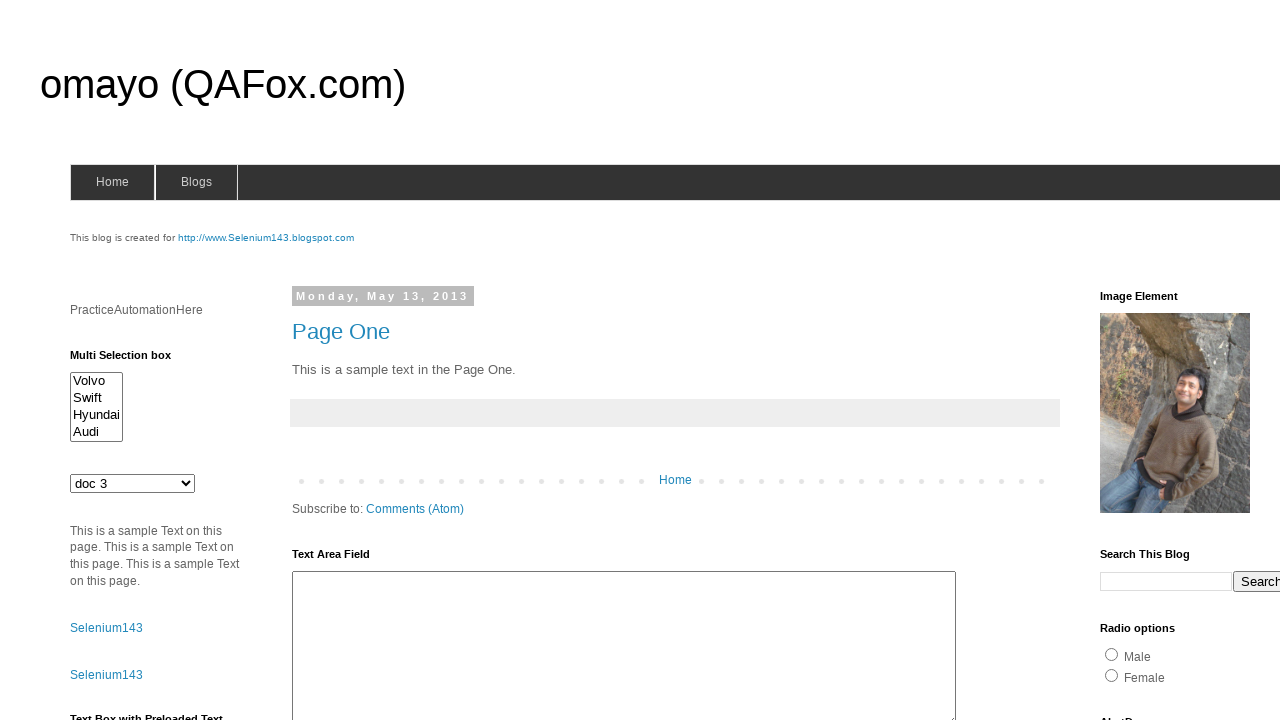

Checked dropdown multiple select attribute: False
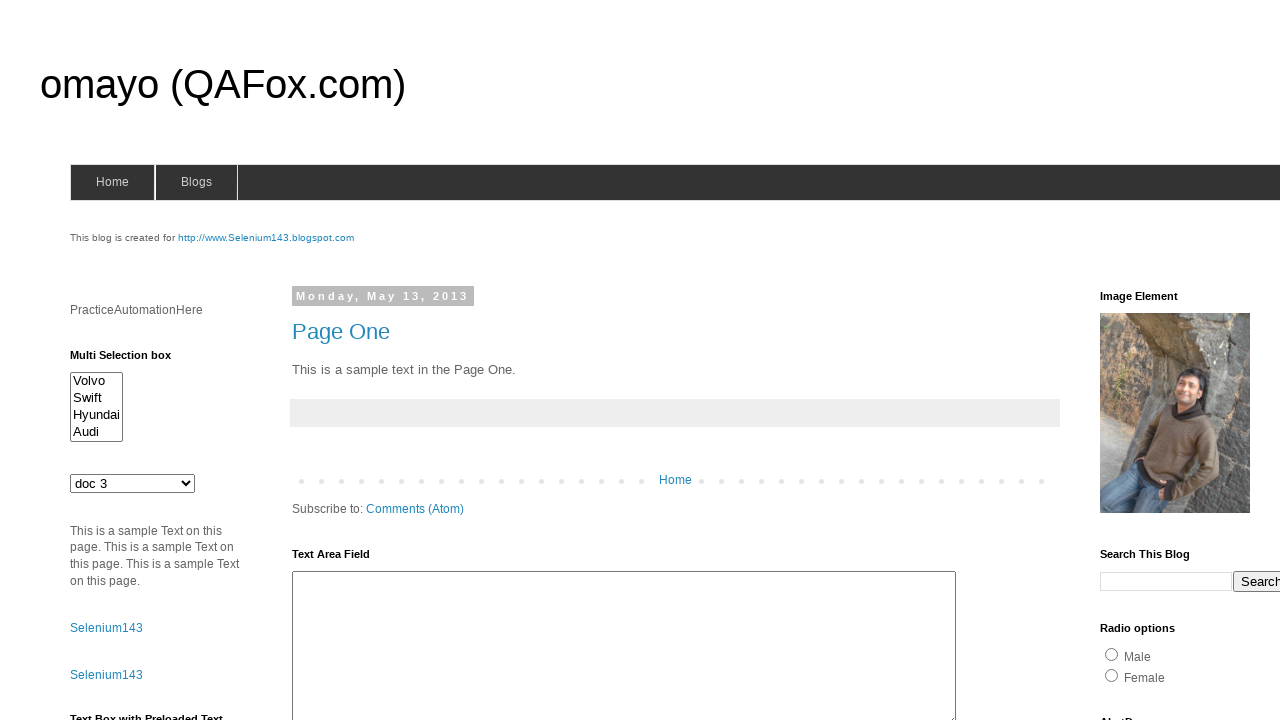

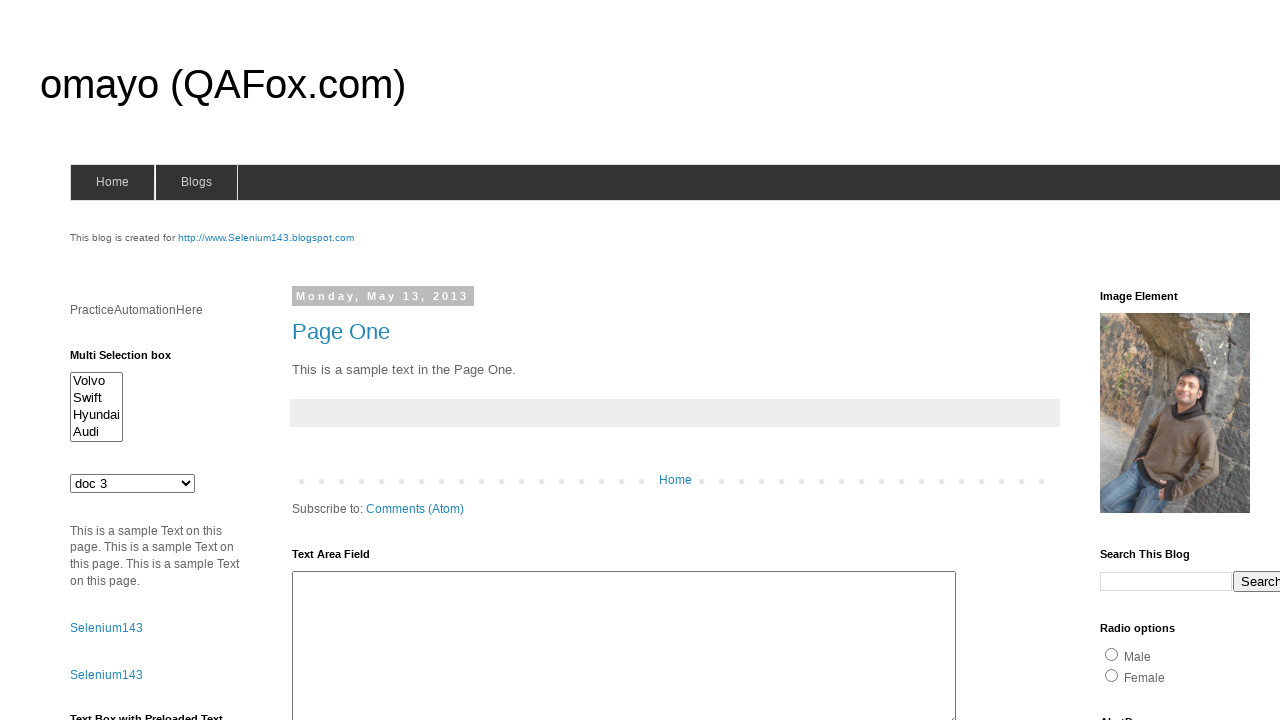